Tests selecting an option from a dropdown list by iterating through all options and clicking the matching one, then verifying the selection.

Starting URL: https://the-internet.herokuapp.com/dropdown

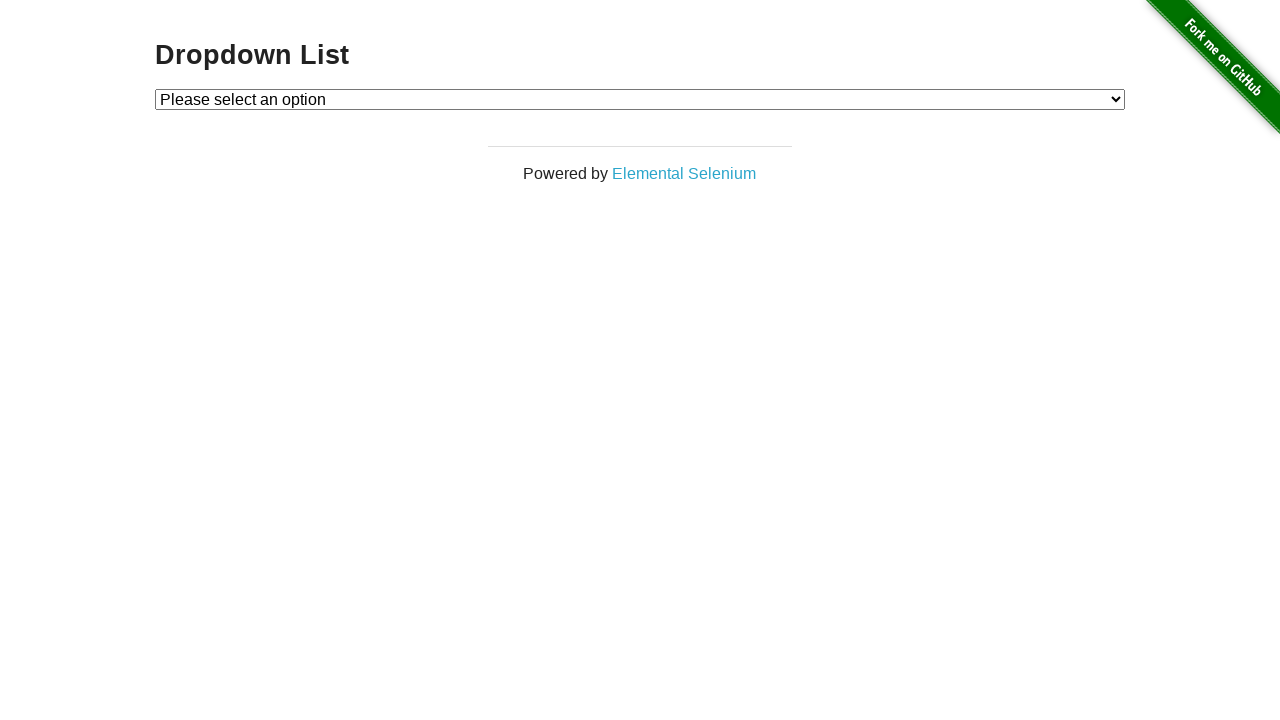

Waited for dropdown element to be present
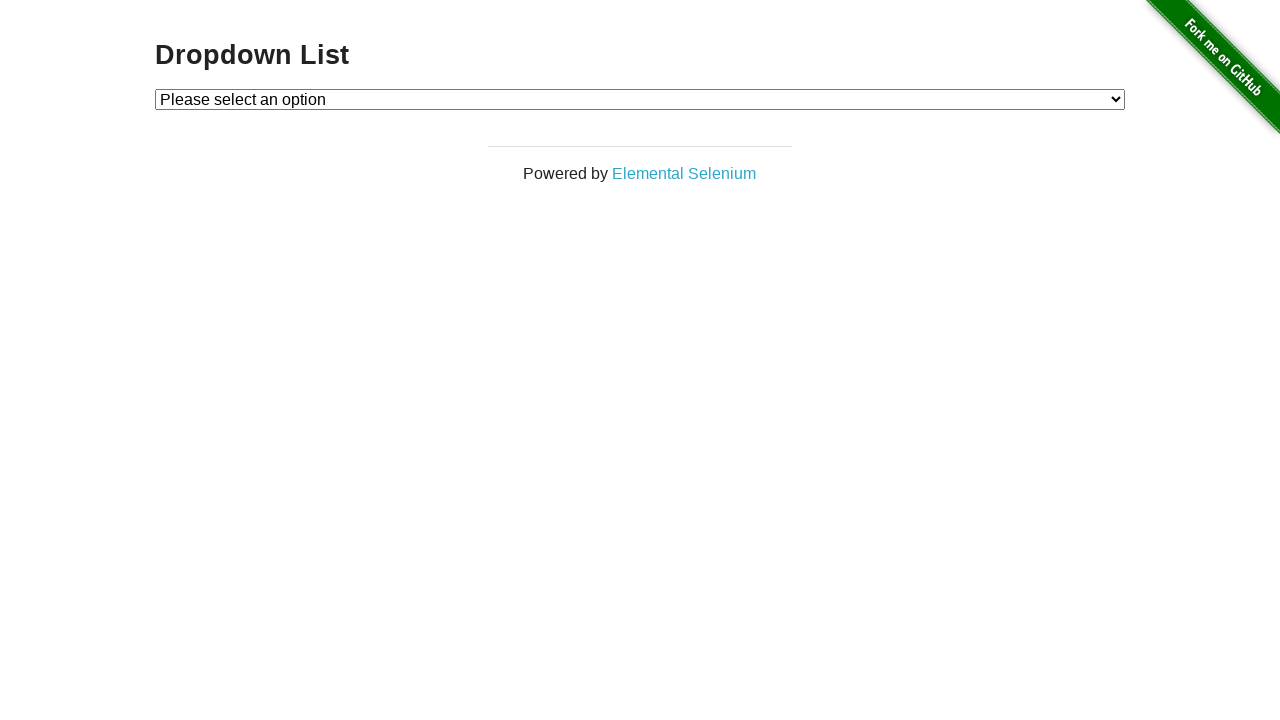

Selected 'Option 1' from dropdown on #dropdown
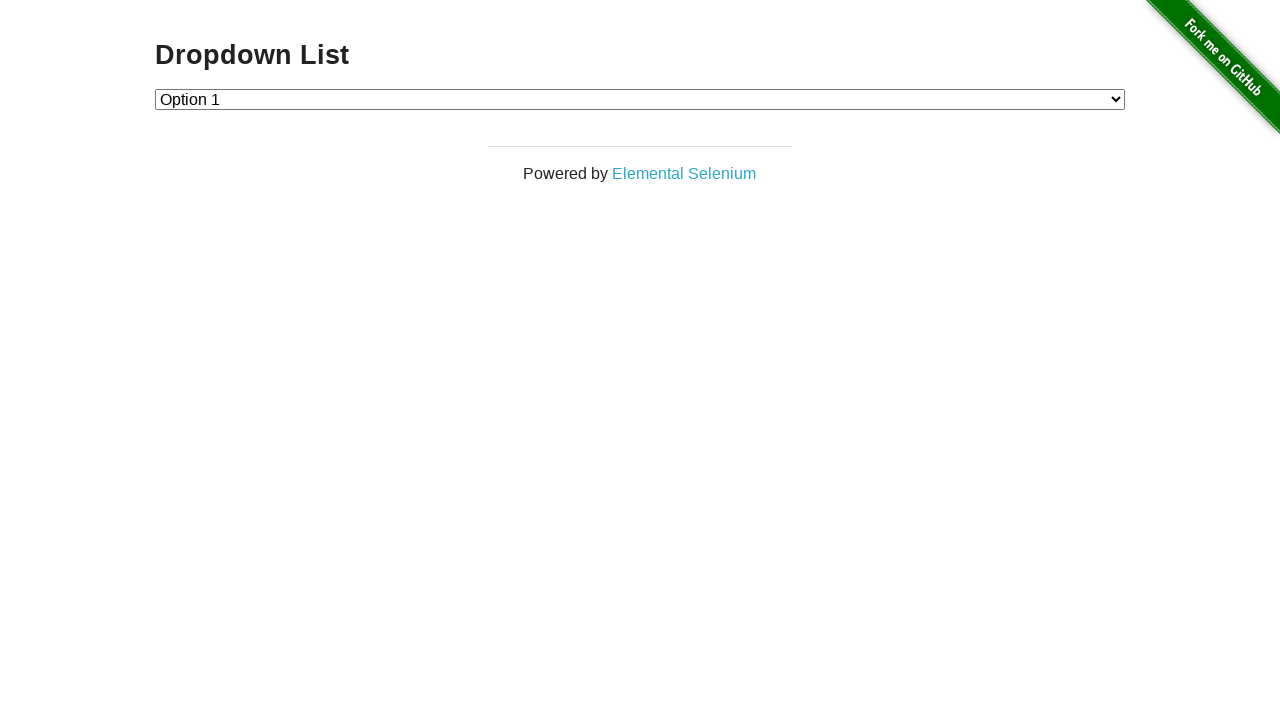

Retrieved selected dropdown value
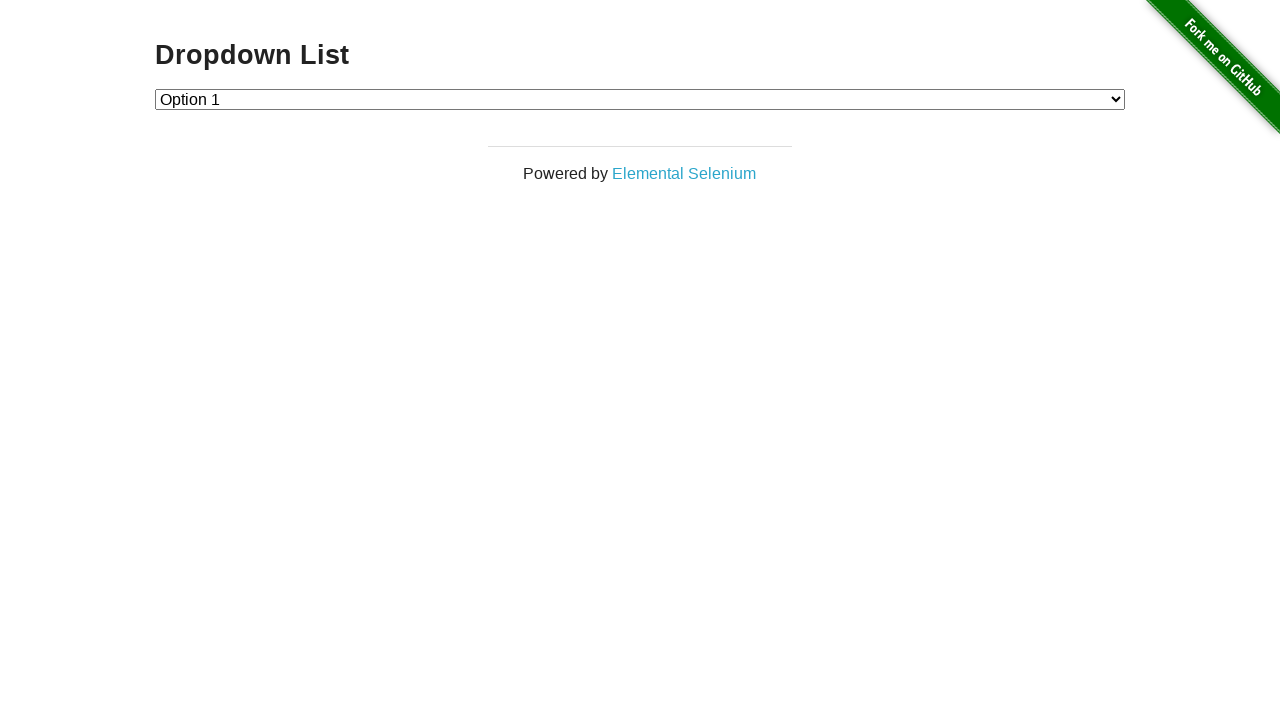

Verified dropdown selection is '1'
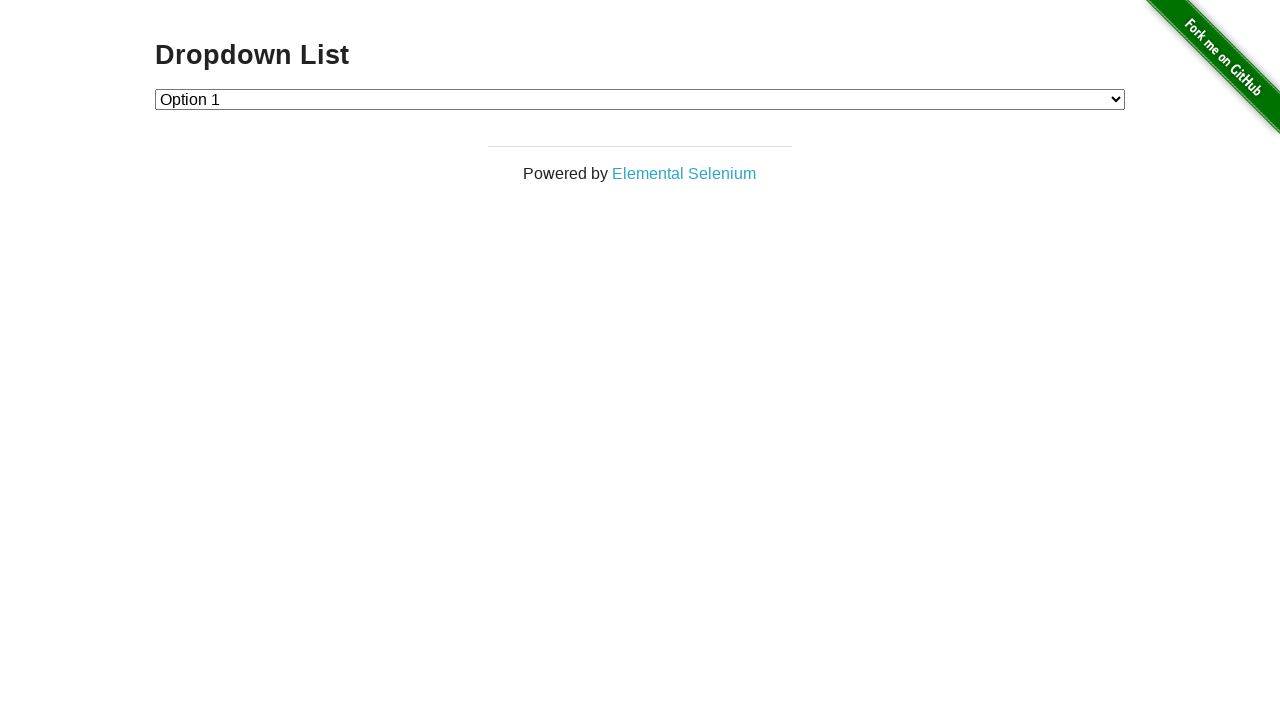

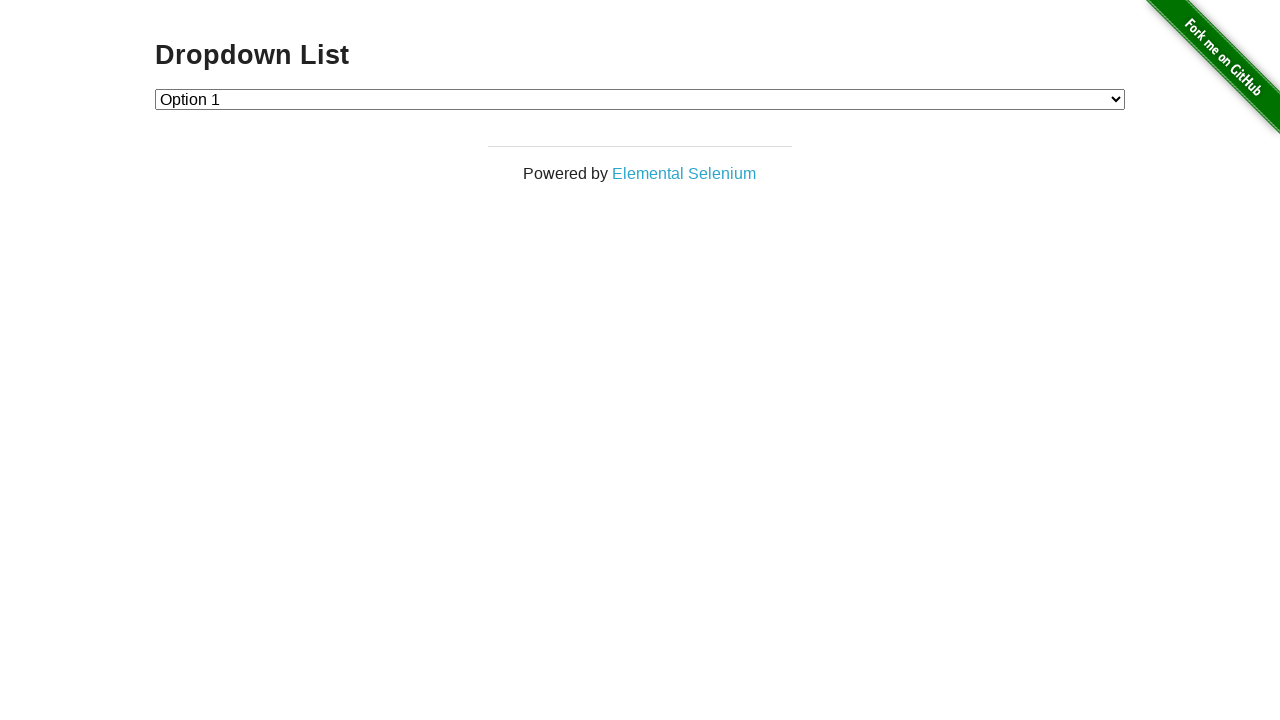